Demonstrates browser navigation methods by visiting two different pages and then navigating back to the previous page using the browser's back functionality.

Starting URL: https://opensource-demo.orangehrmlive.com/web/index.php/auth/login

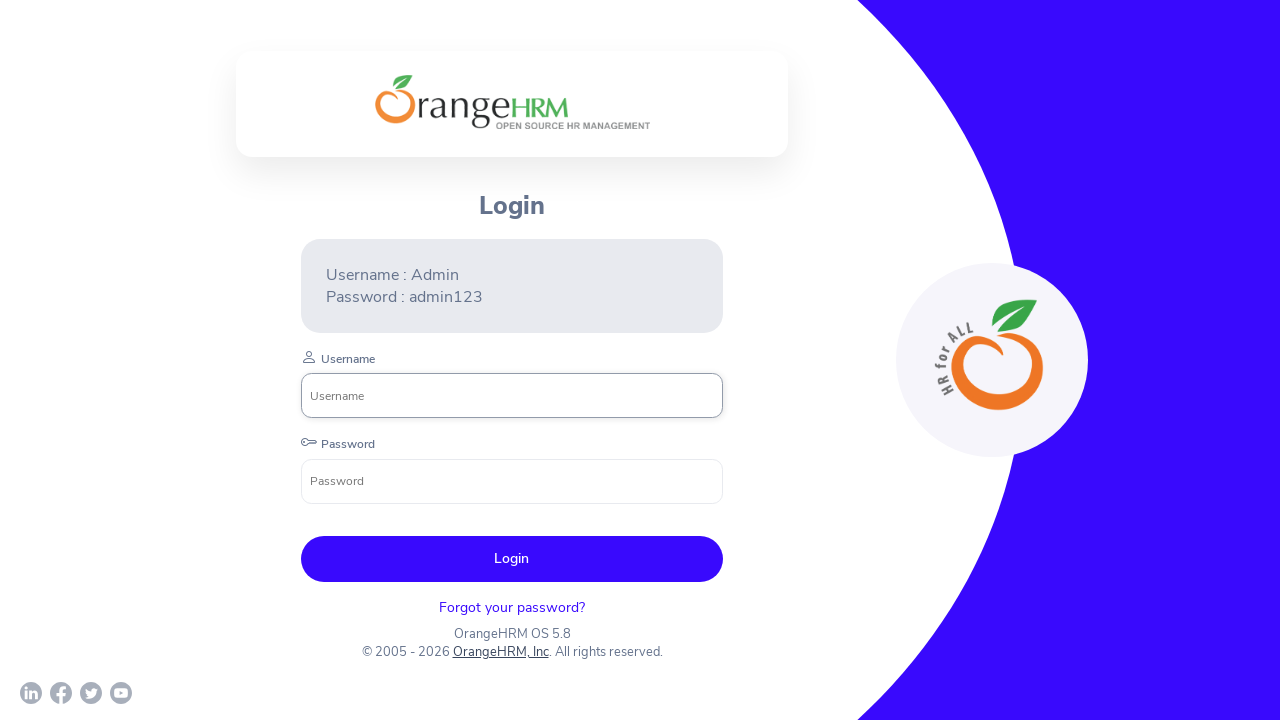

Navigated to nopcommerce register page
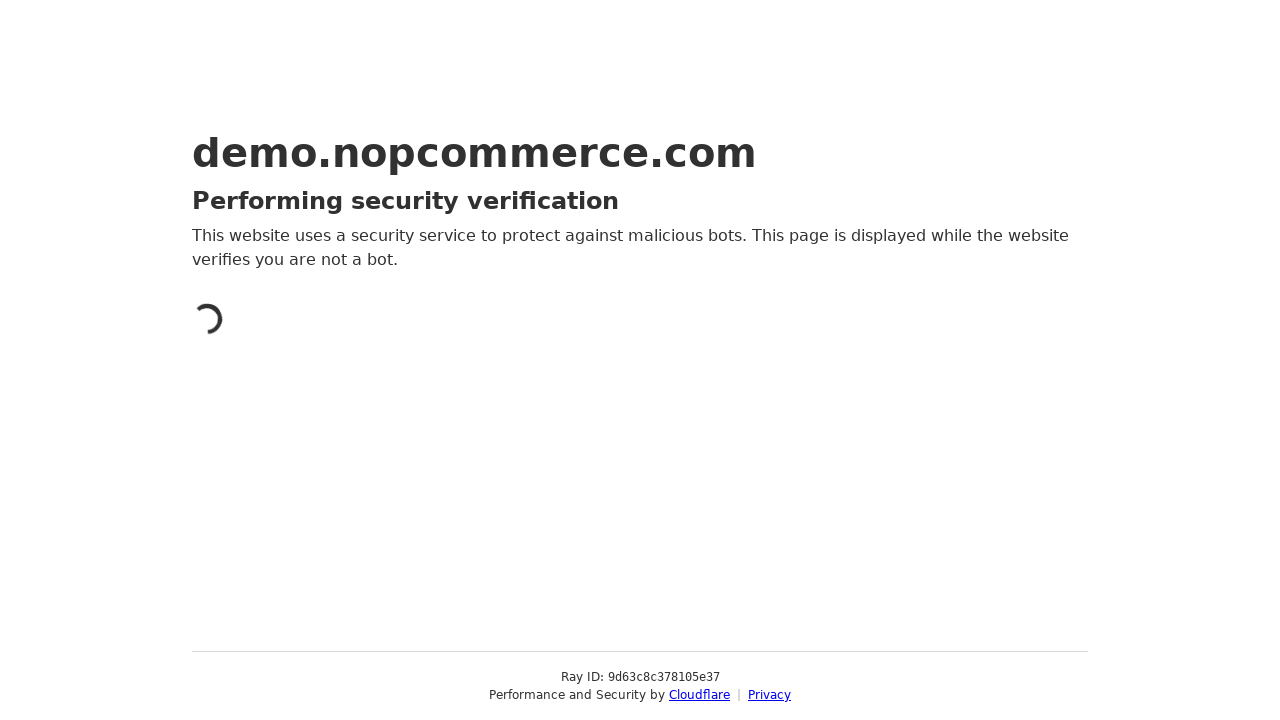

Waited for register page to load completely
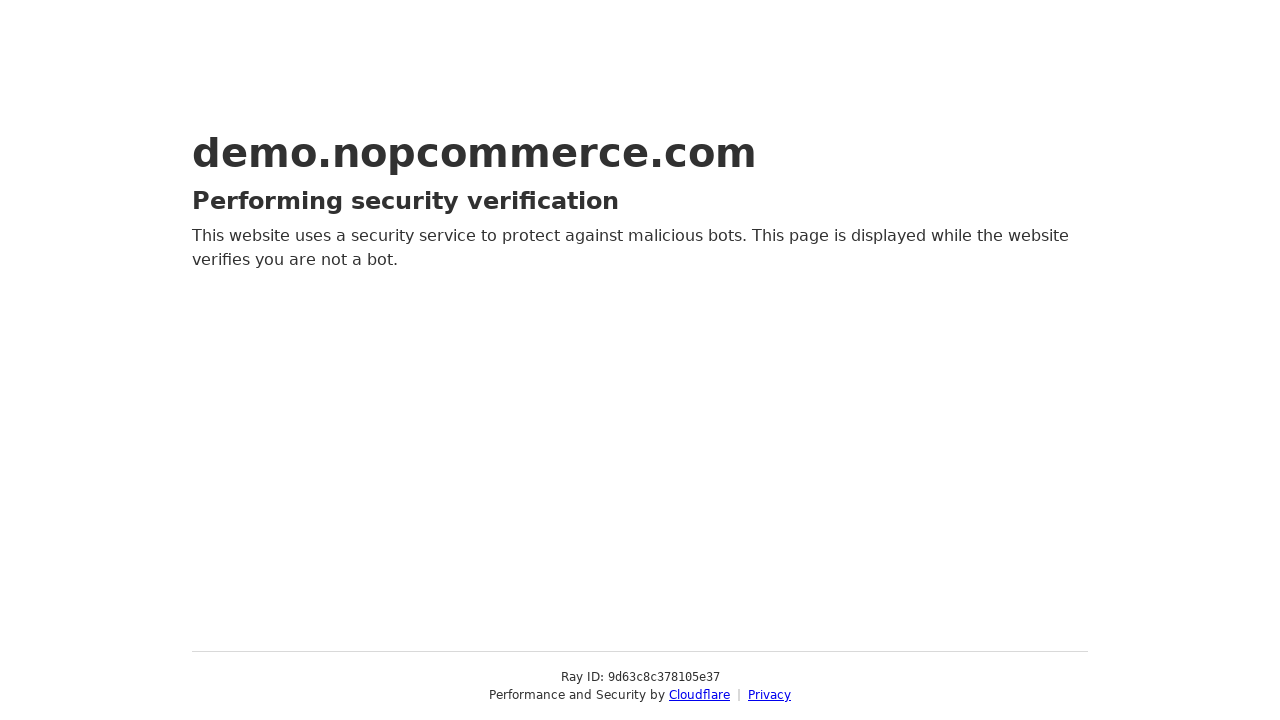

Navigated back to previous page using browser back button
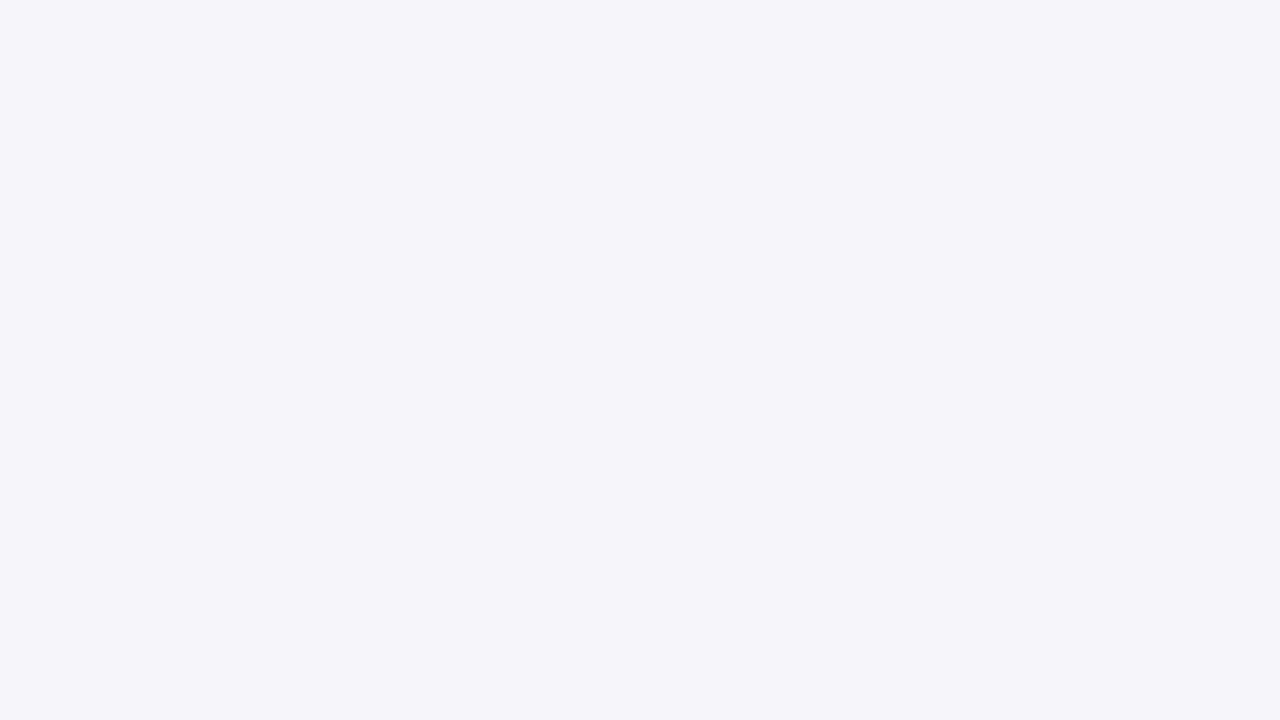

Waited for back navigation to complete
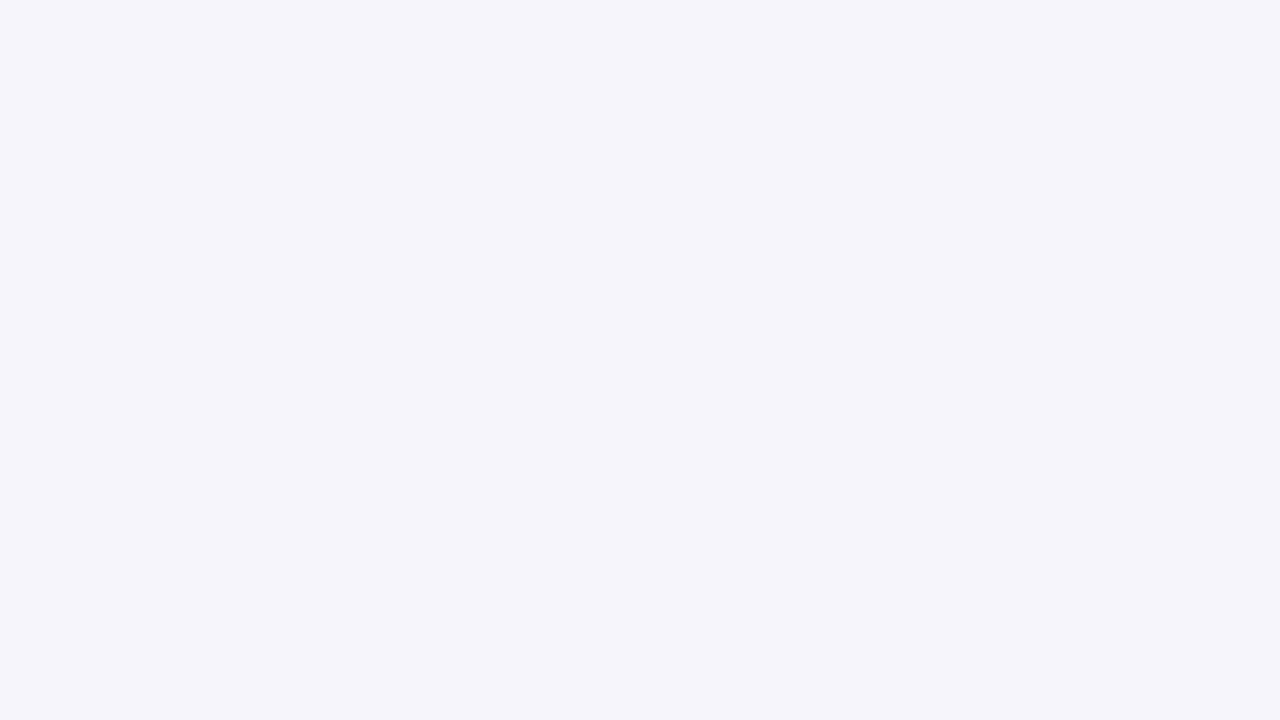

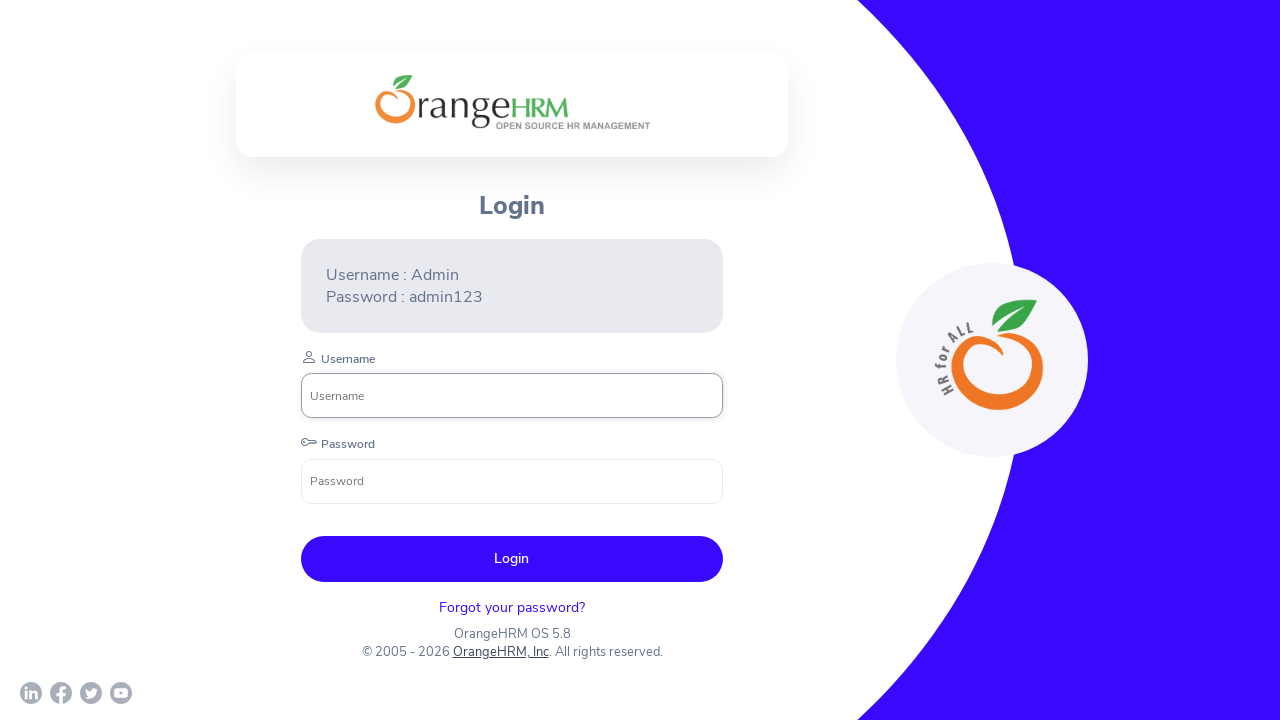